Tests checkbox and radio button interactions on a practice automation site by verifying selection states and clicking on various form elements including checkboxes and radio buttons.

Starting URL: https://testautomationpractice.blogspot.com/

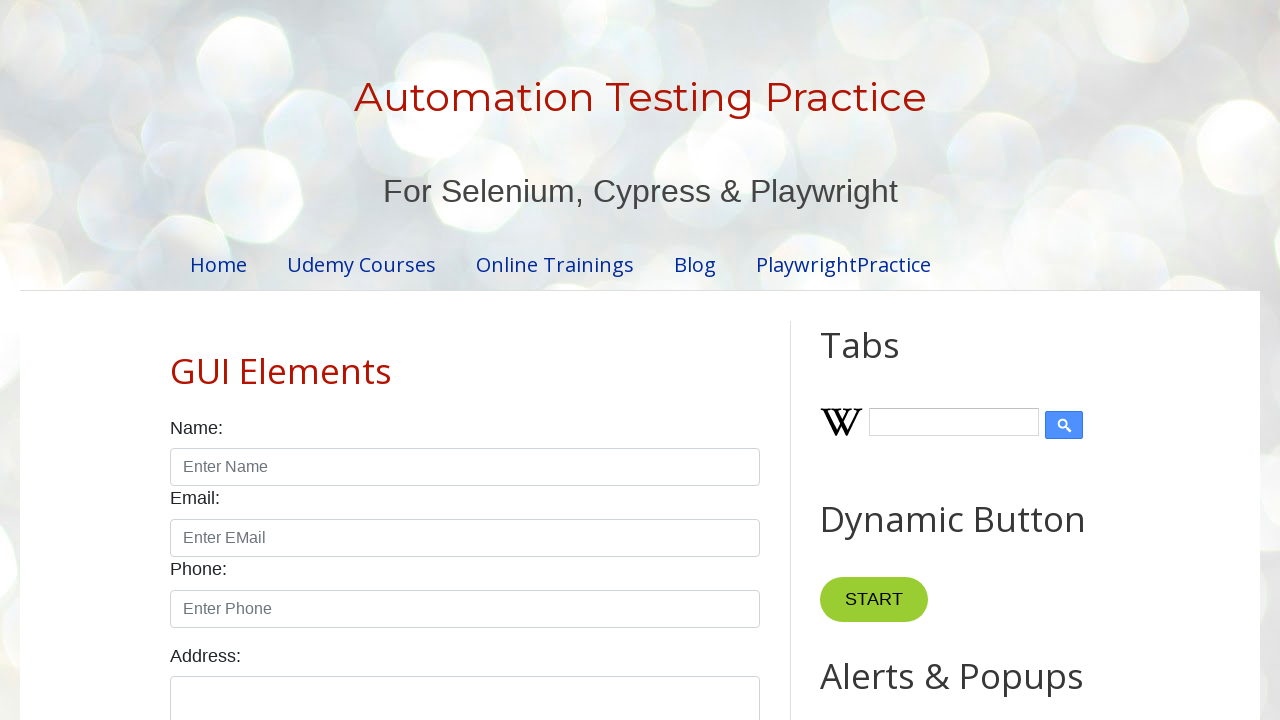

Located the Sunday checkbox element
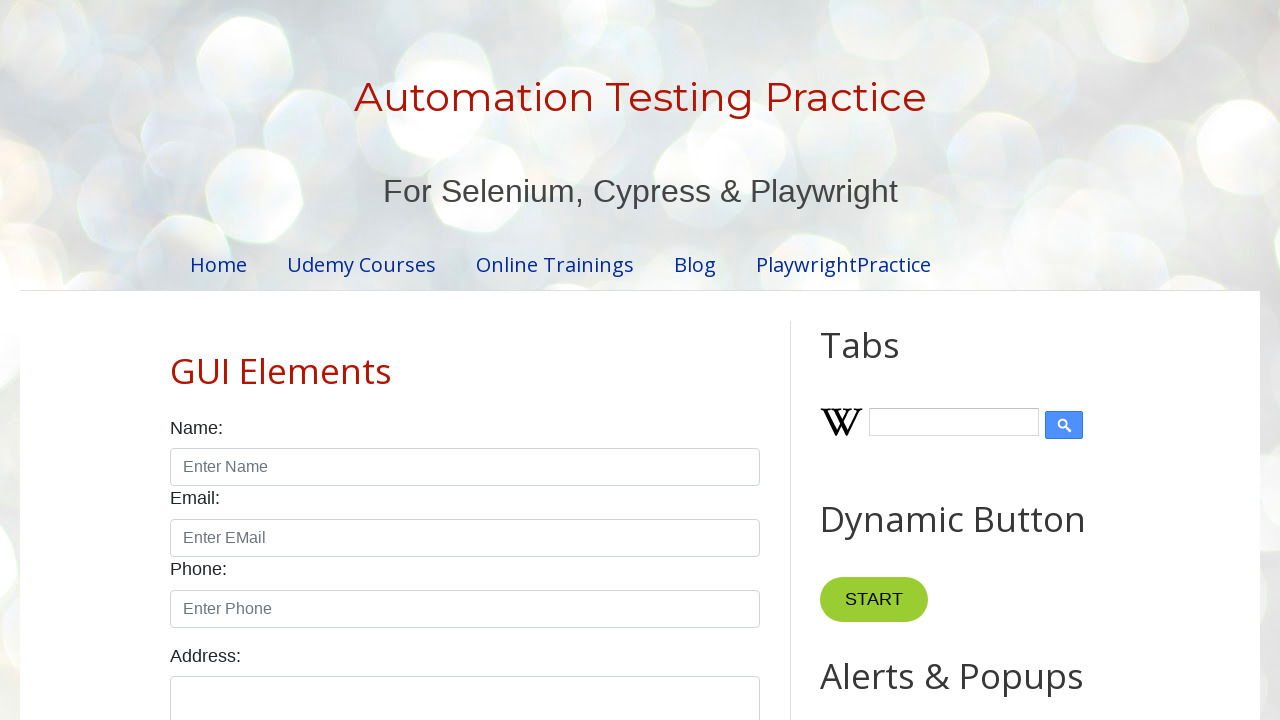

Sunday checkbox is visible and ready
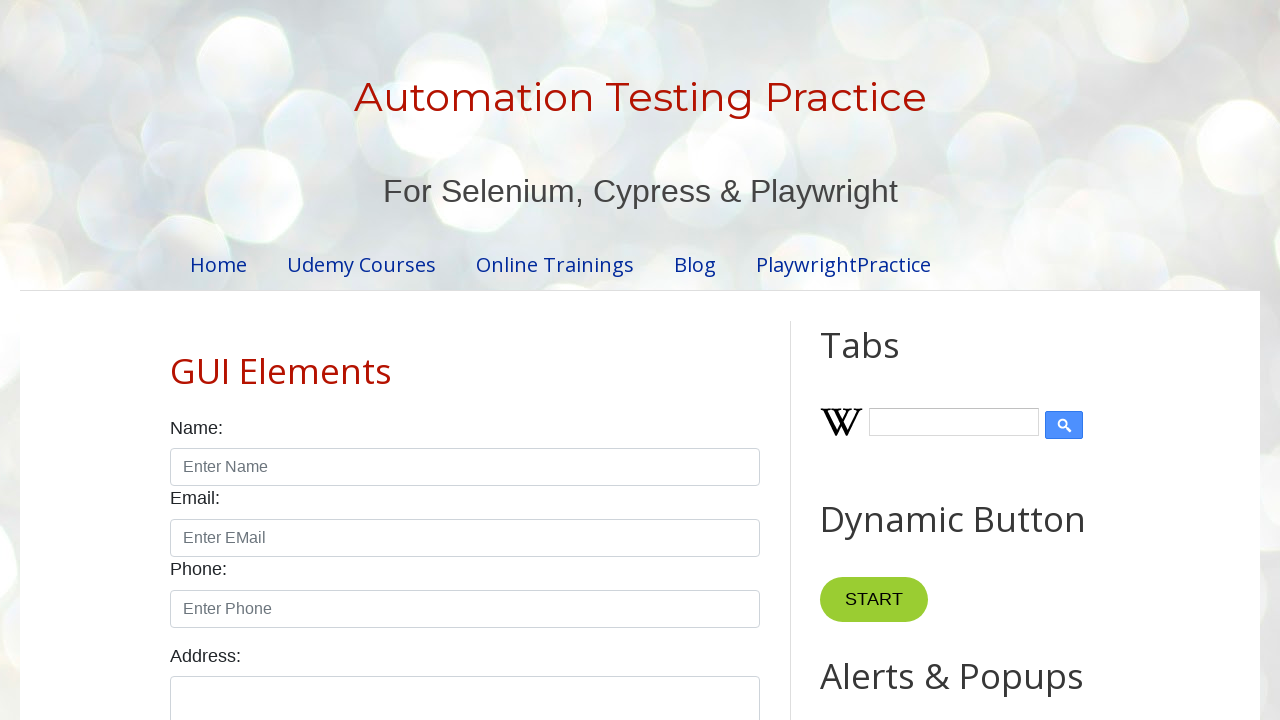

Located all checkboxes with form-check-input class
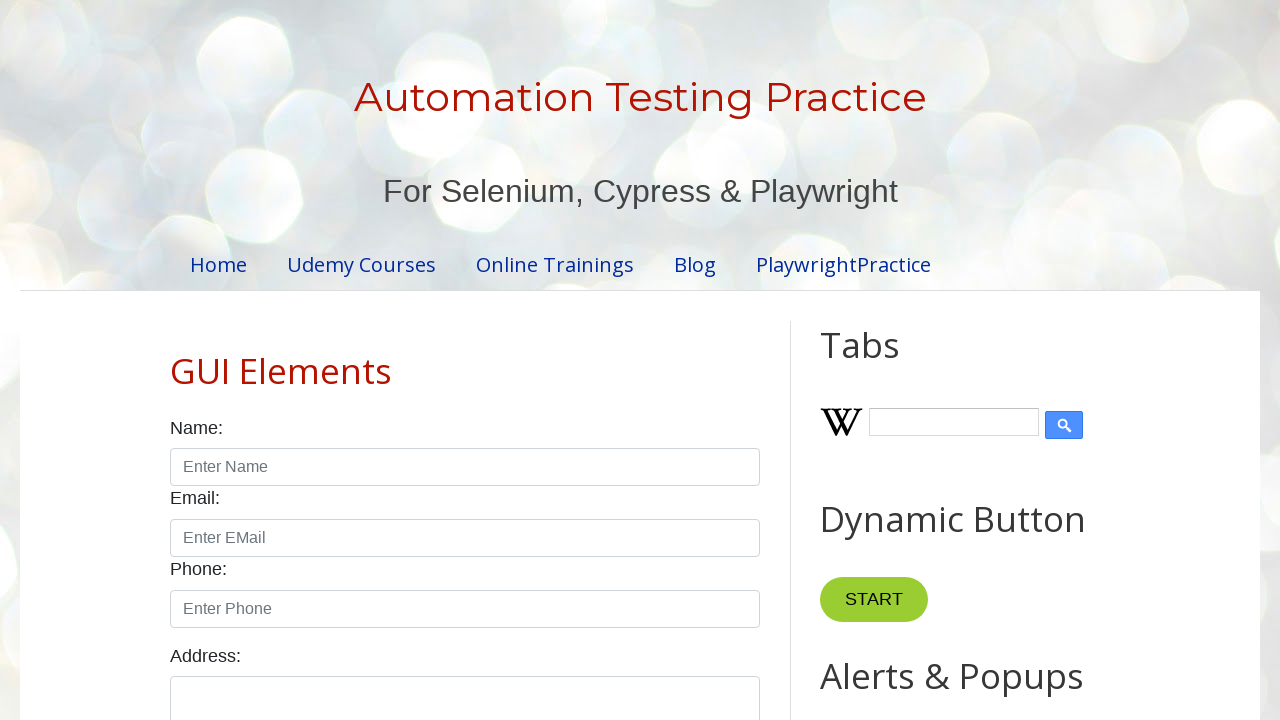

Located the male radio button element
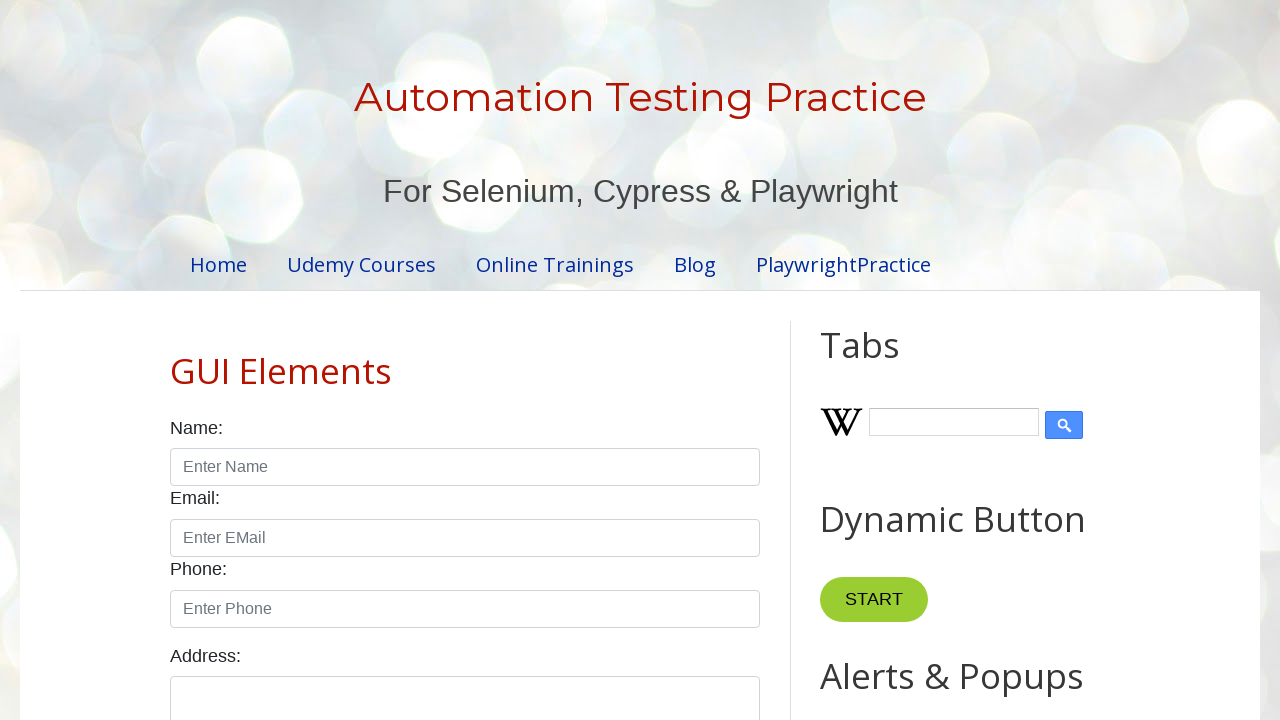

Clicked the male radio button at (176, 360) on xpath=//input[@id='male']
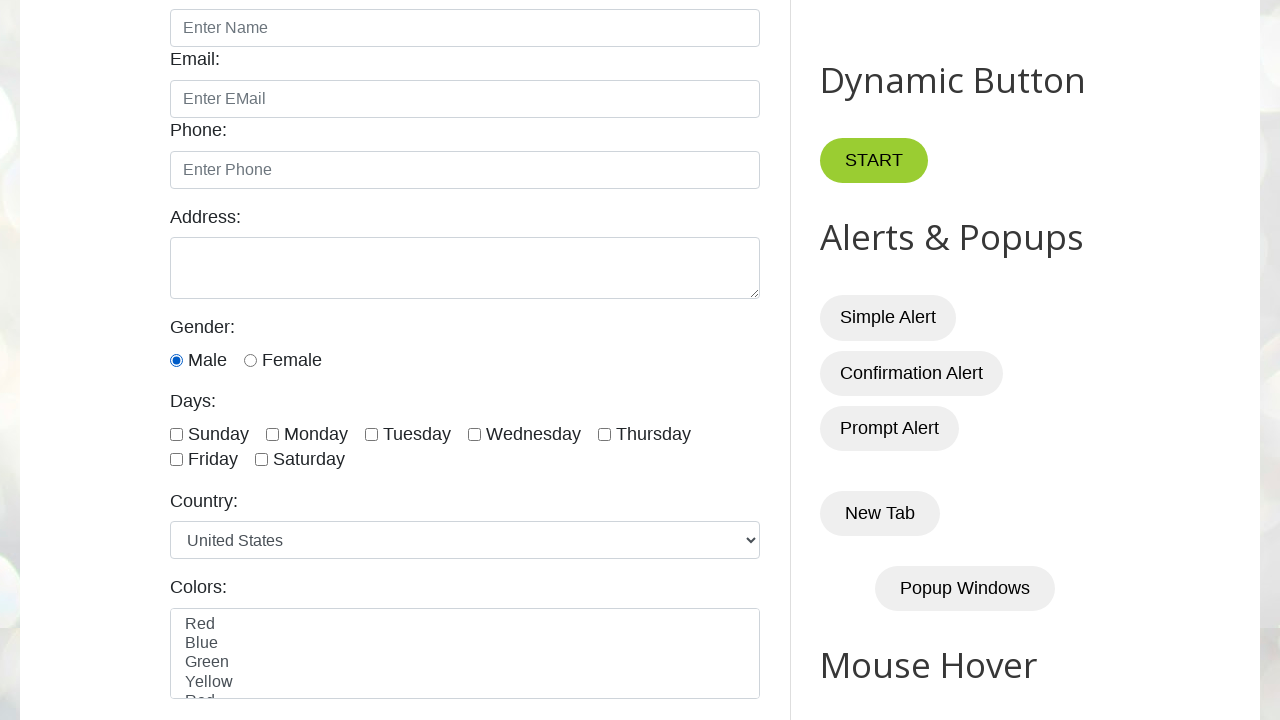

Located the female radio button element
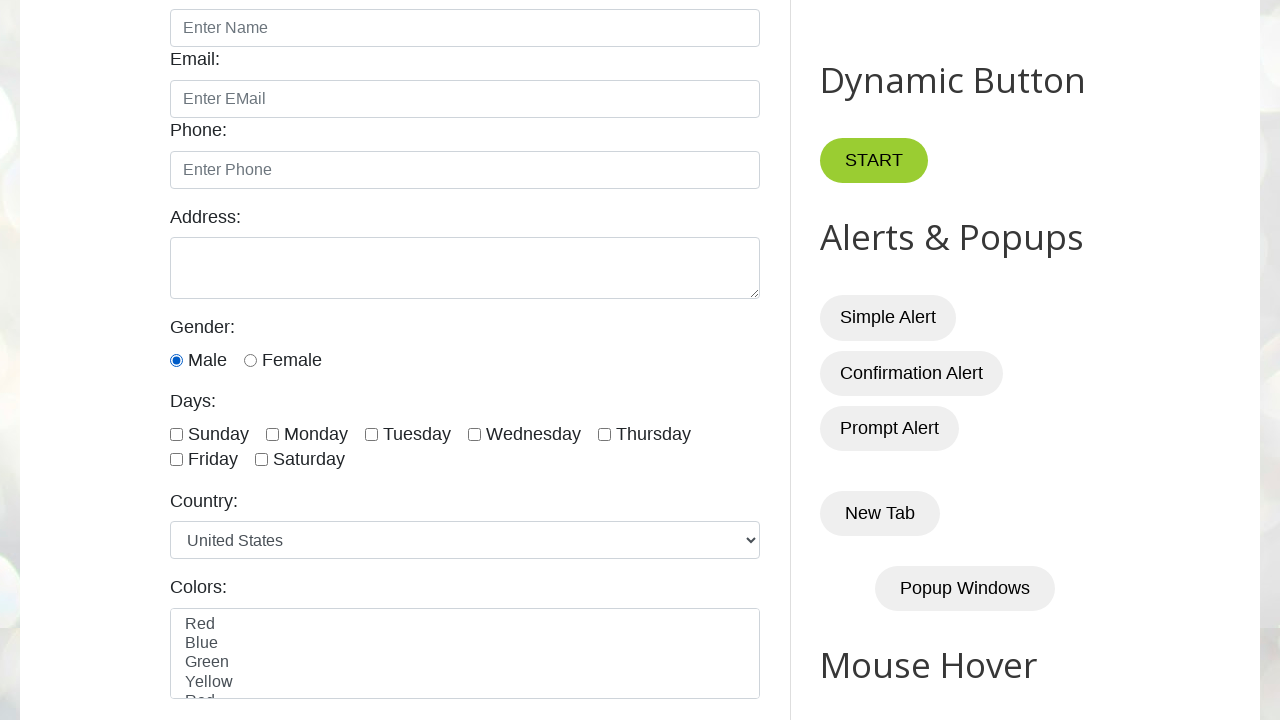

Female radio button is visible and ready
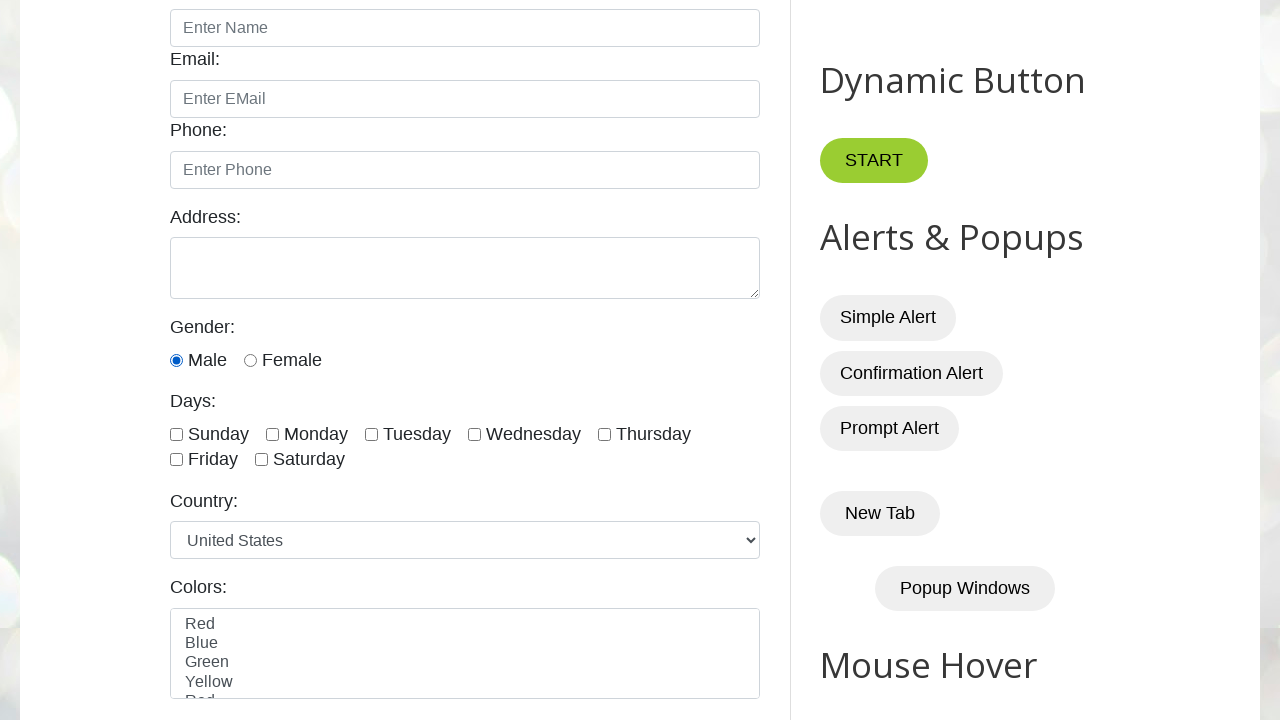

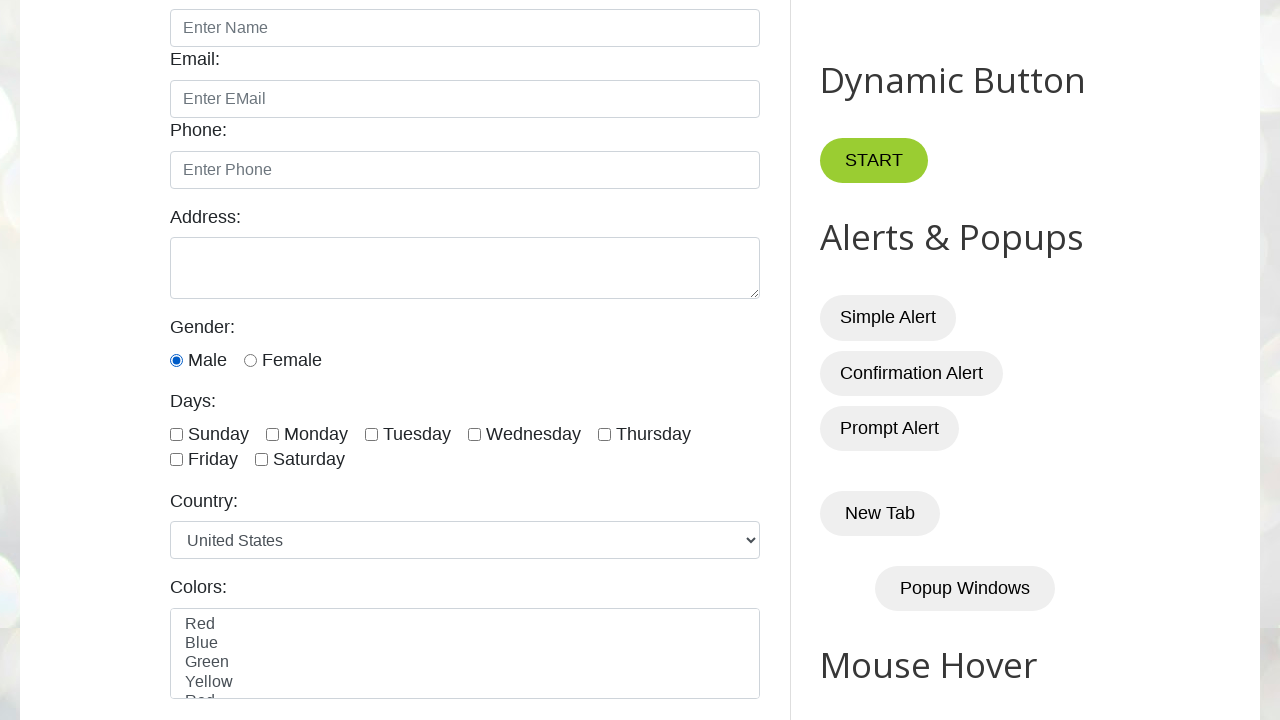